Tests the Help Center link on Discord's main page by clicking the support link and verifying navigation to the help center URL.

Starting URL: https://discord.com/

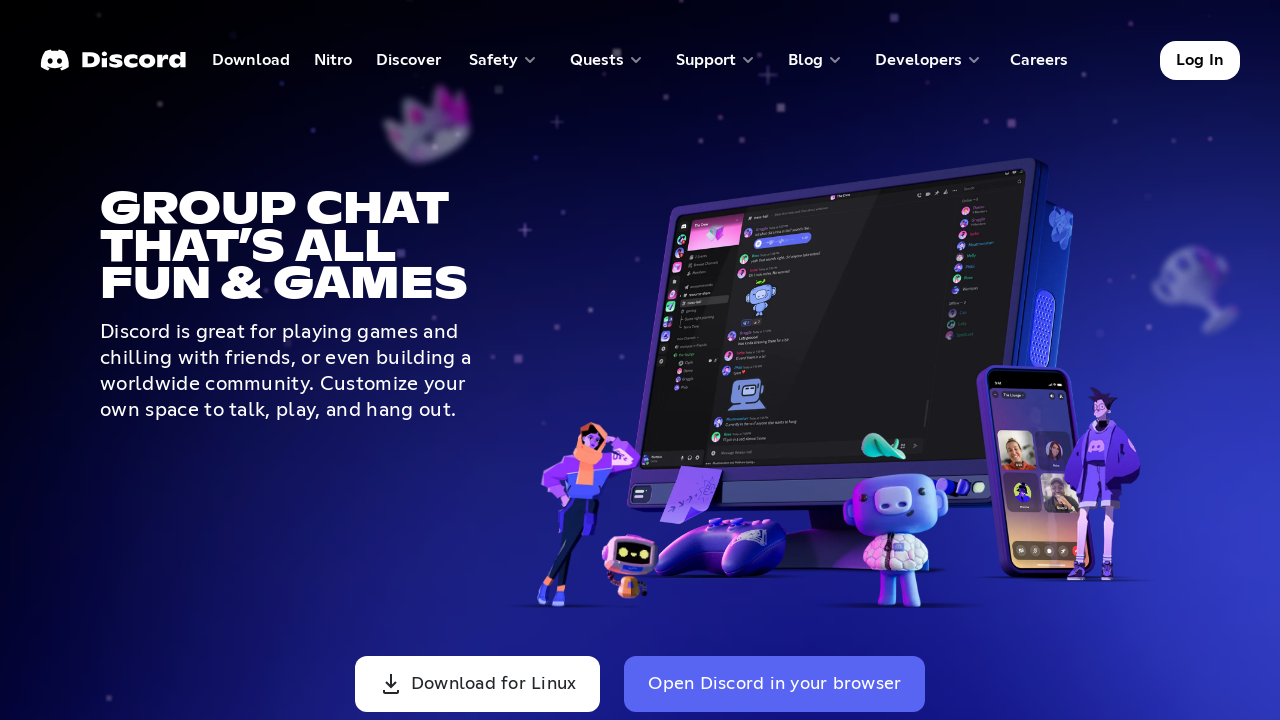

Clicked on the support/help center link at (716, 60) on a[href='https://support.discord.com/hc/']
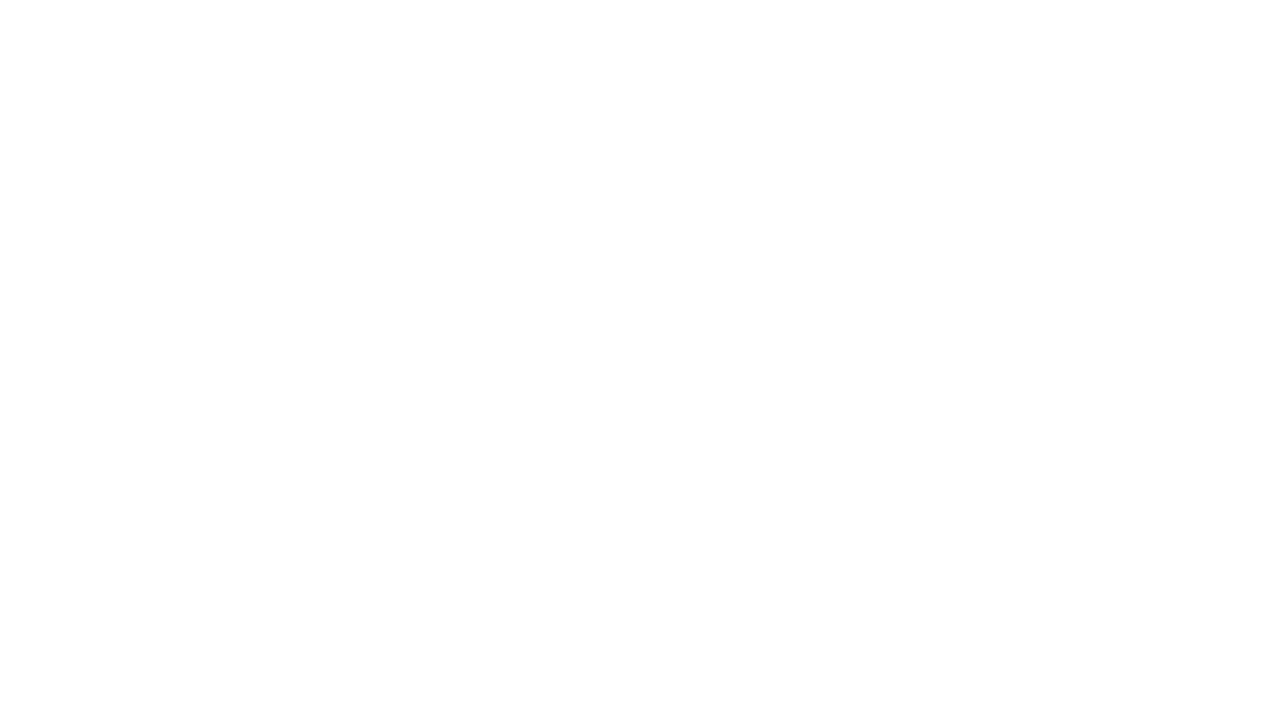

Verified navigation to help center URL (support.discord.com/hc)
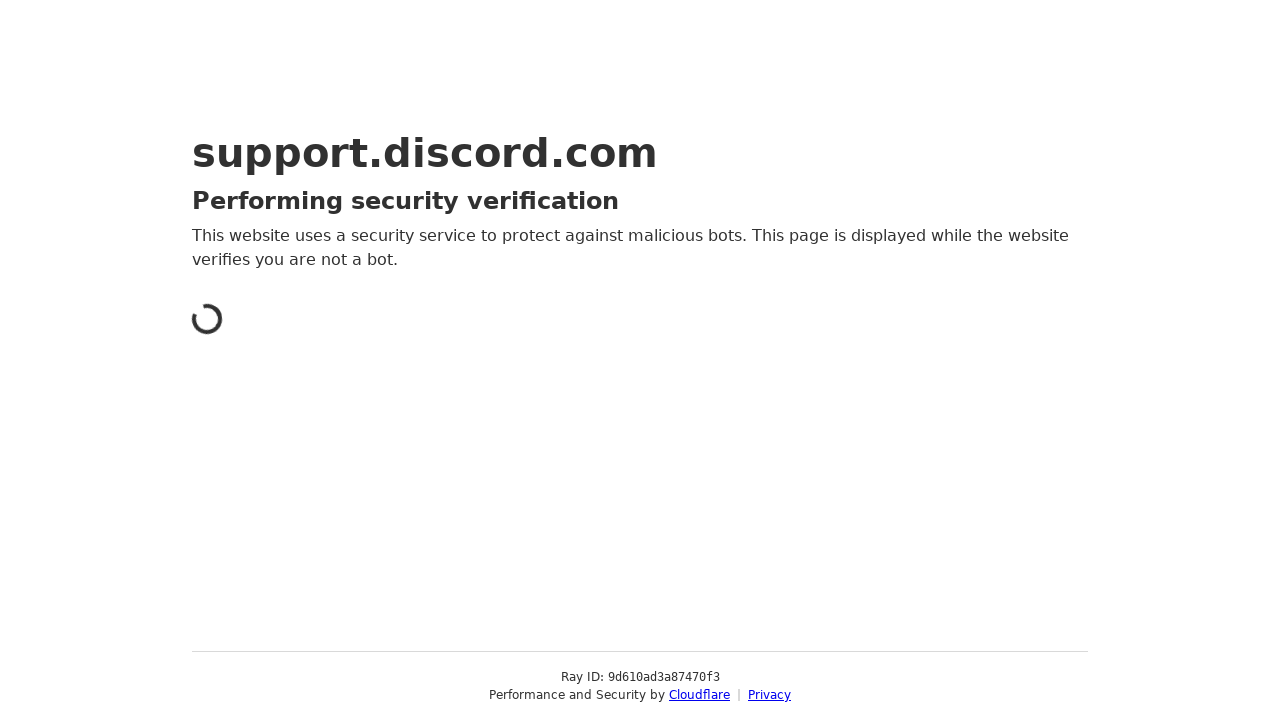

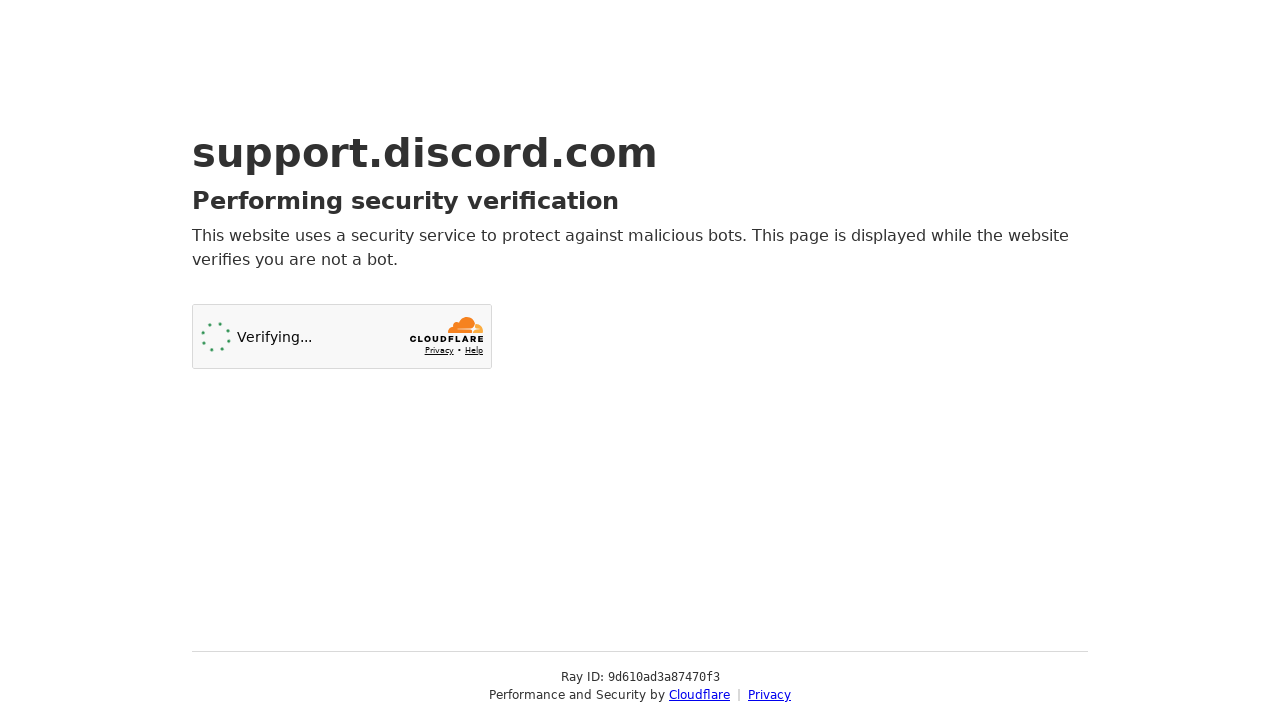